Tests filling a form with valid data including personal information, address, date of birth, gender selection, and checkbox agreement, then submits the form.

Starting URL: https://letcode.in/forms

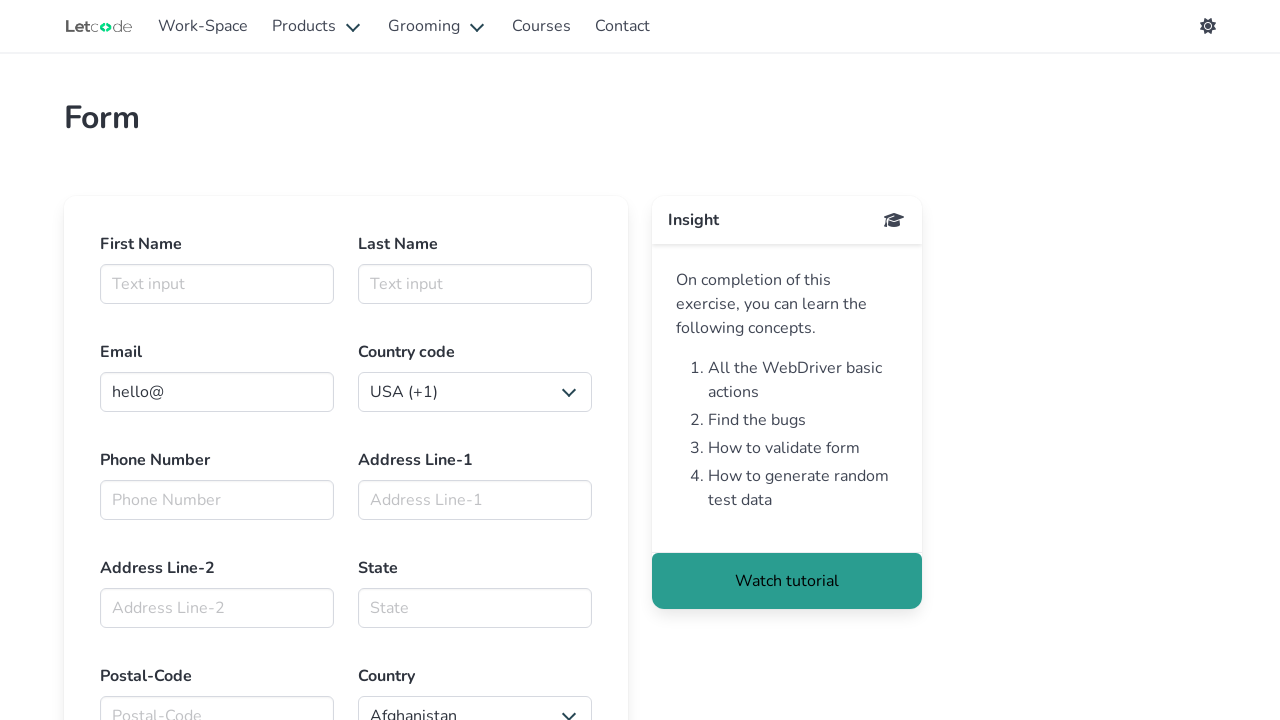

Filled First Name field with 'Jennifer' on .field >> internal:has-text="First Name"i >> internal:role=textbox
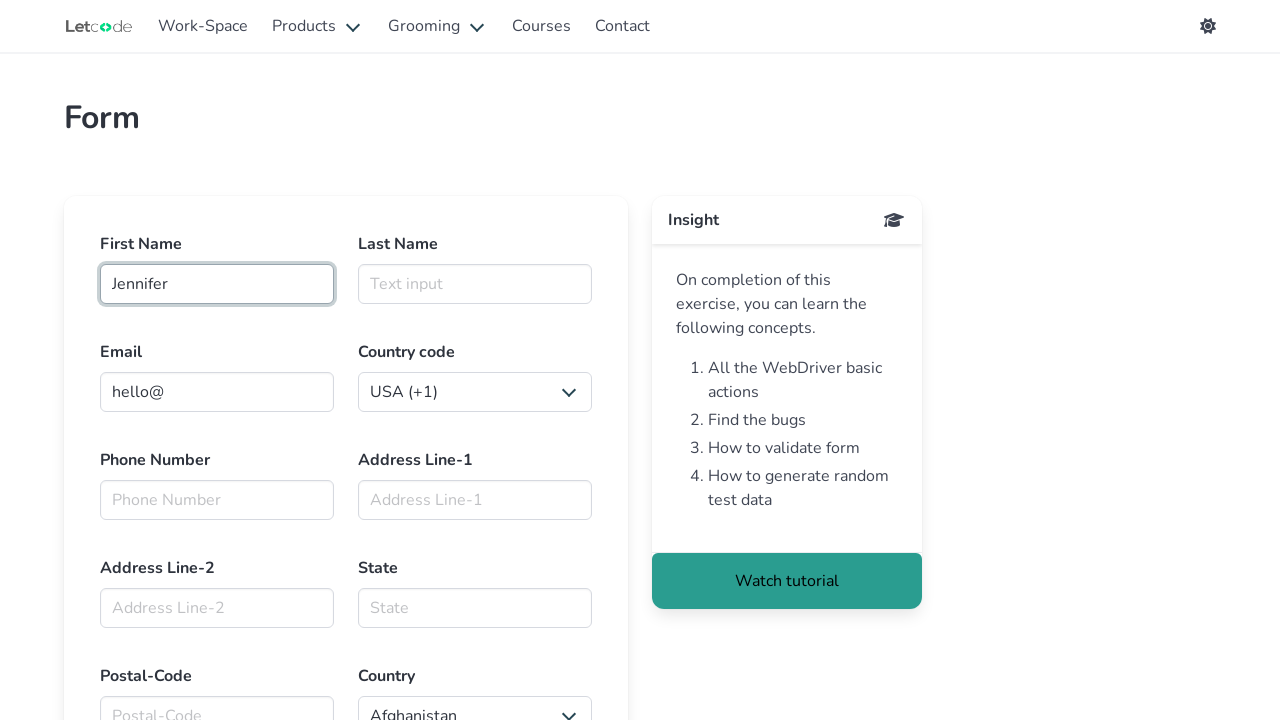

Filled Last Name field with 'Martinez' on .field >> internal:has-text="Last Name"i >> internal:role=textbox
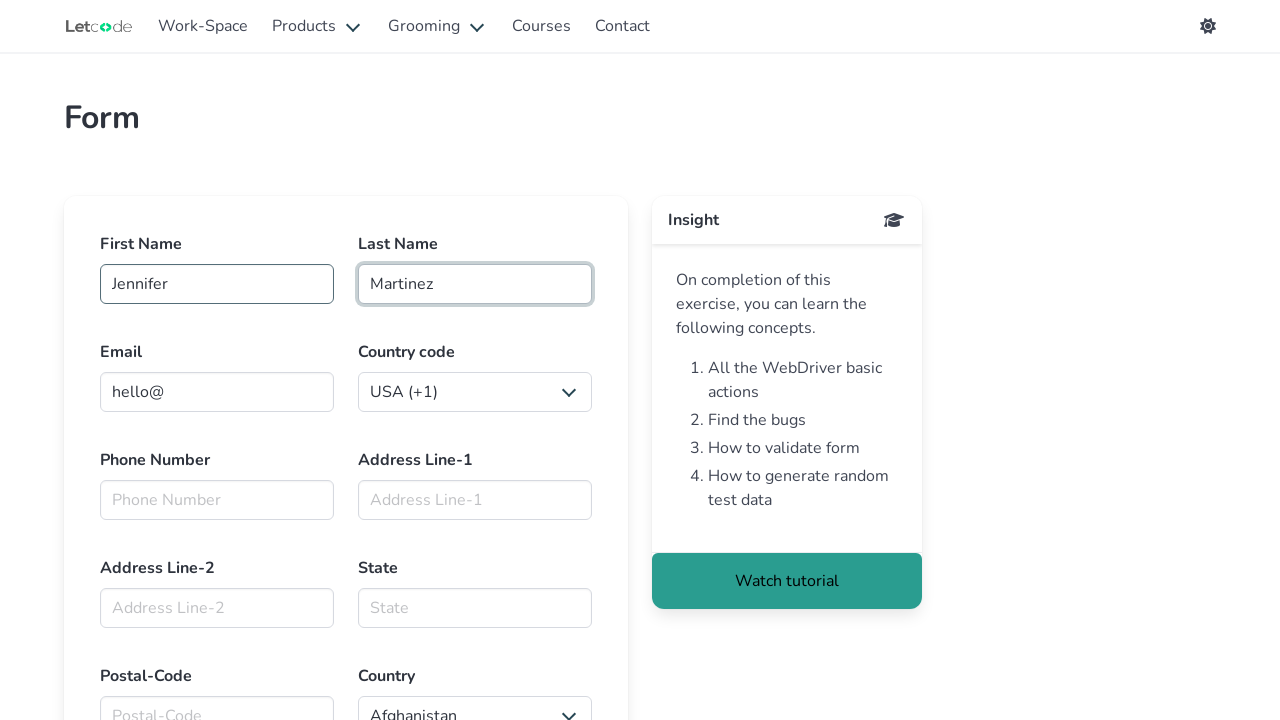

Filled Email field with 'jennifer.martinez@example.com' on .field >> internal:has-text="Email"i >> internal:role=textbox
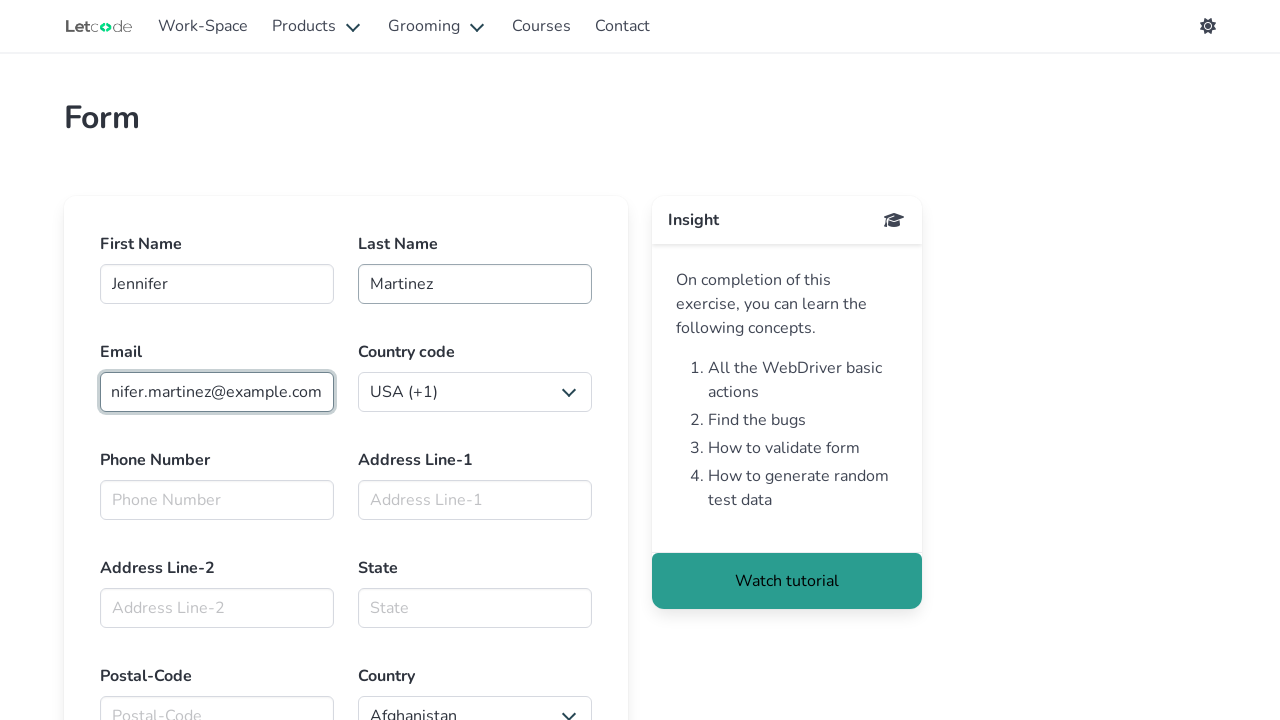

Selected Country code 'Guinea (+224)' on .field >> internal:has-text="Country code"i >> select
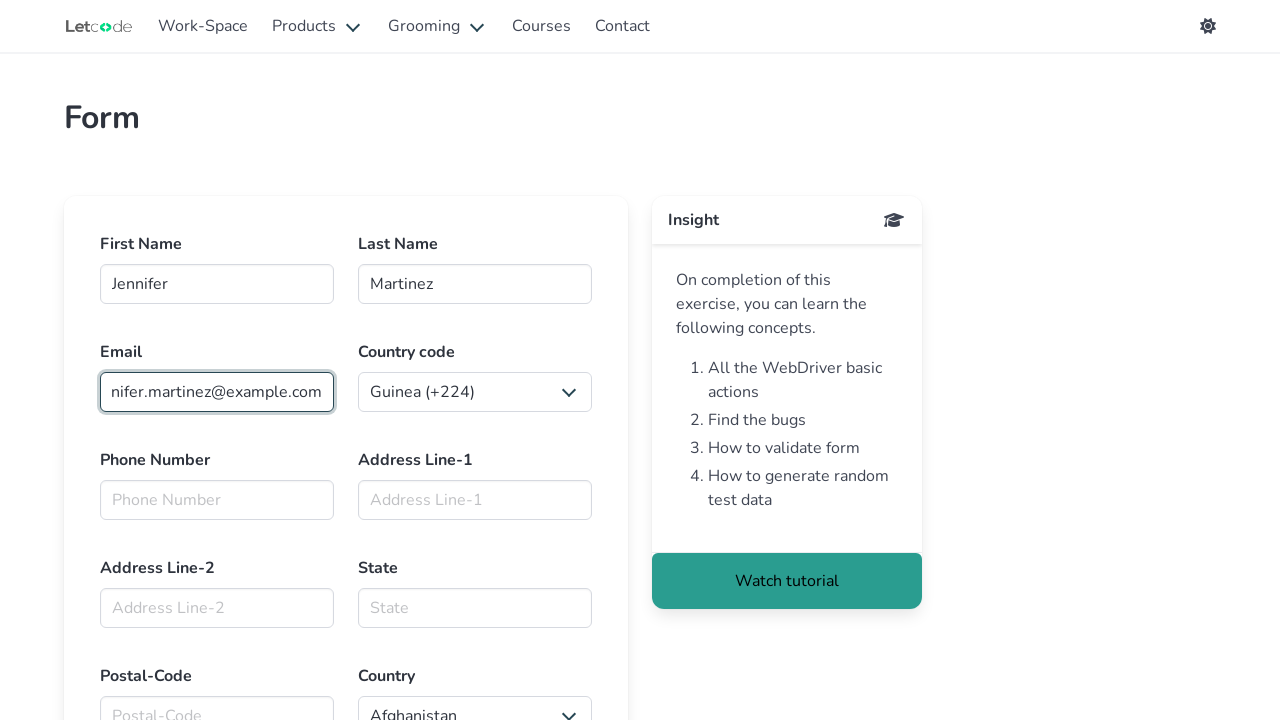

Filled Phone Number field with '1234126789' on .field >> internal:has-text="Phone Number"i >> internal:role=textbox
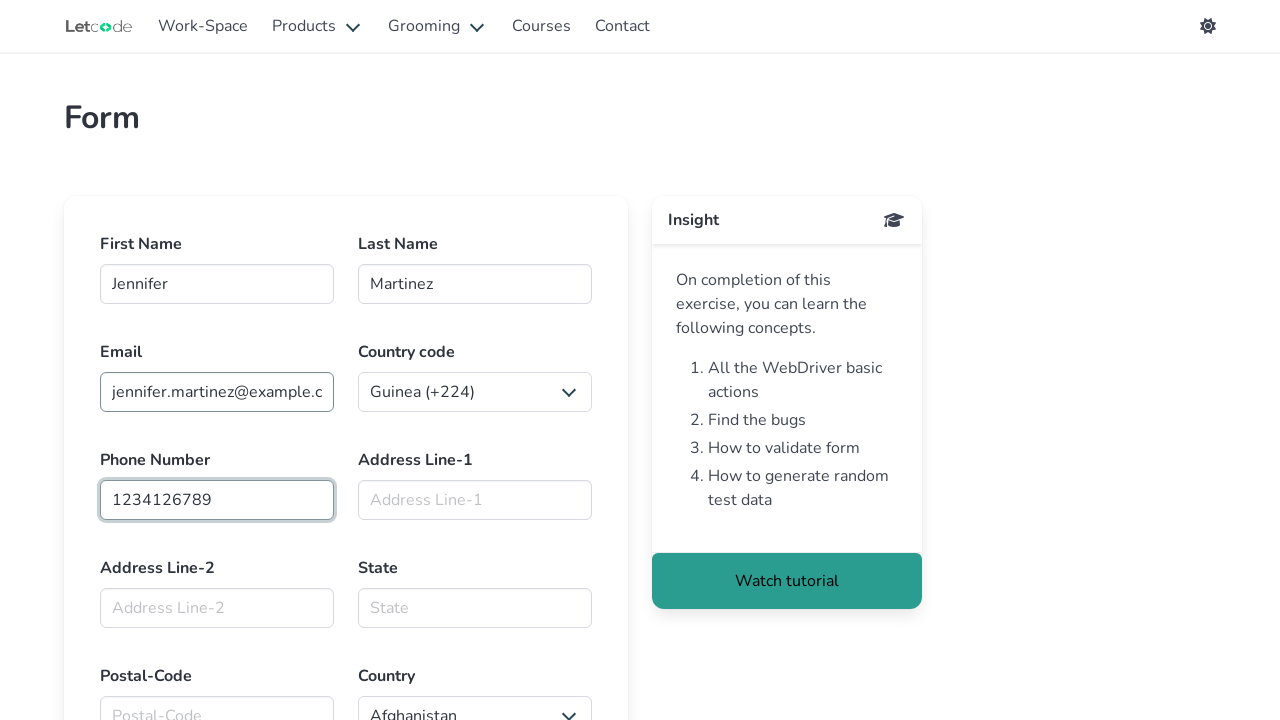

Filled Address Line-1 field with '742 Evergreen Terrace' on .field >> internal:has-text="Address Line-1"i >> internal:role=textbox
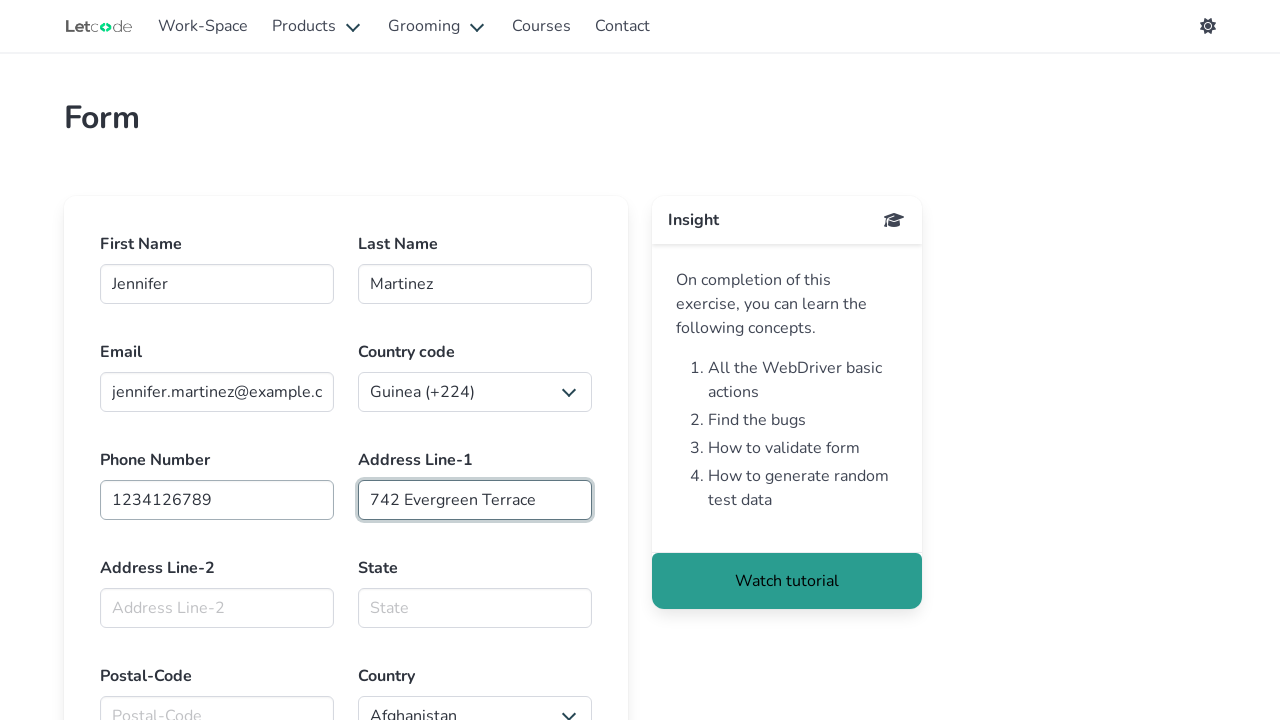

Filled Address Line-2 field with 'Apt 5B' on .field >> internal:has-text="Address Line-2"i >> internal:role=textbox
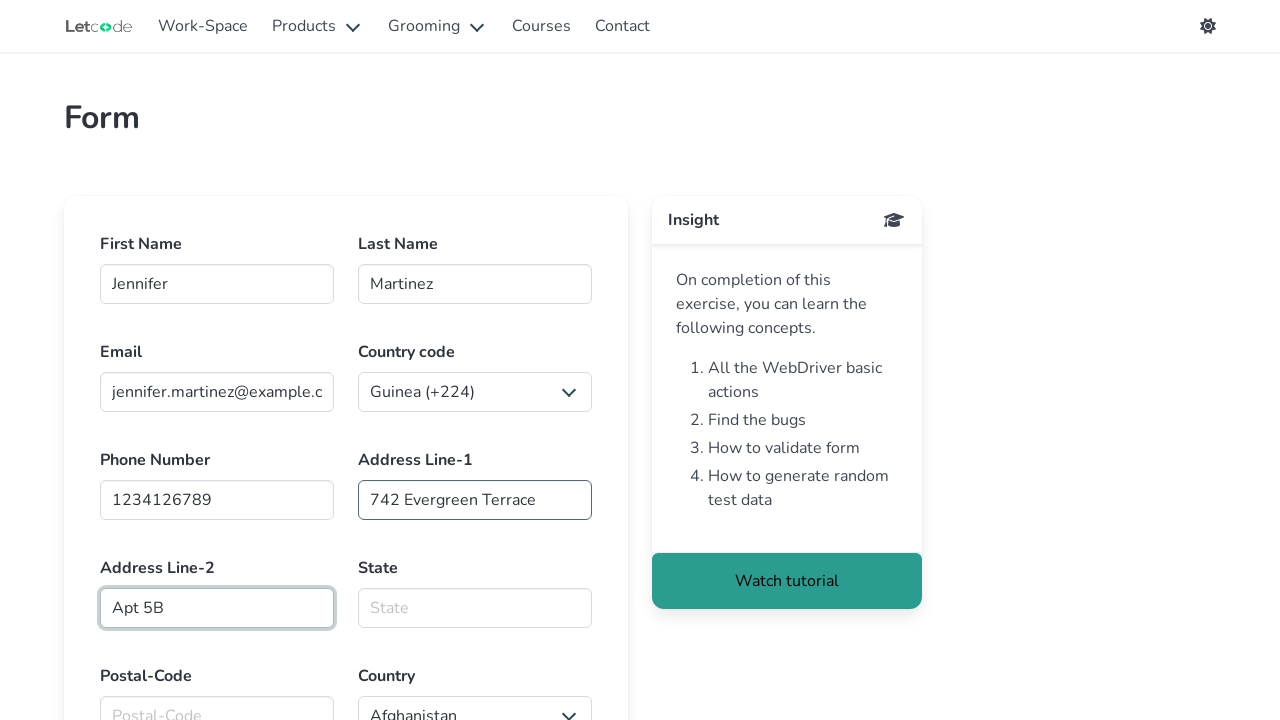

Filled State field with 'California' on .field >> internal:has-text="State"i >> internal:role=textbox
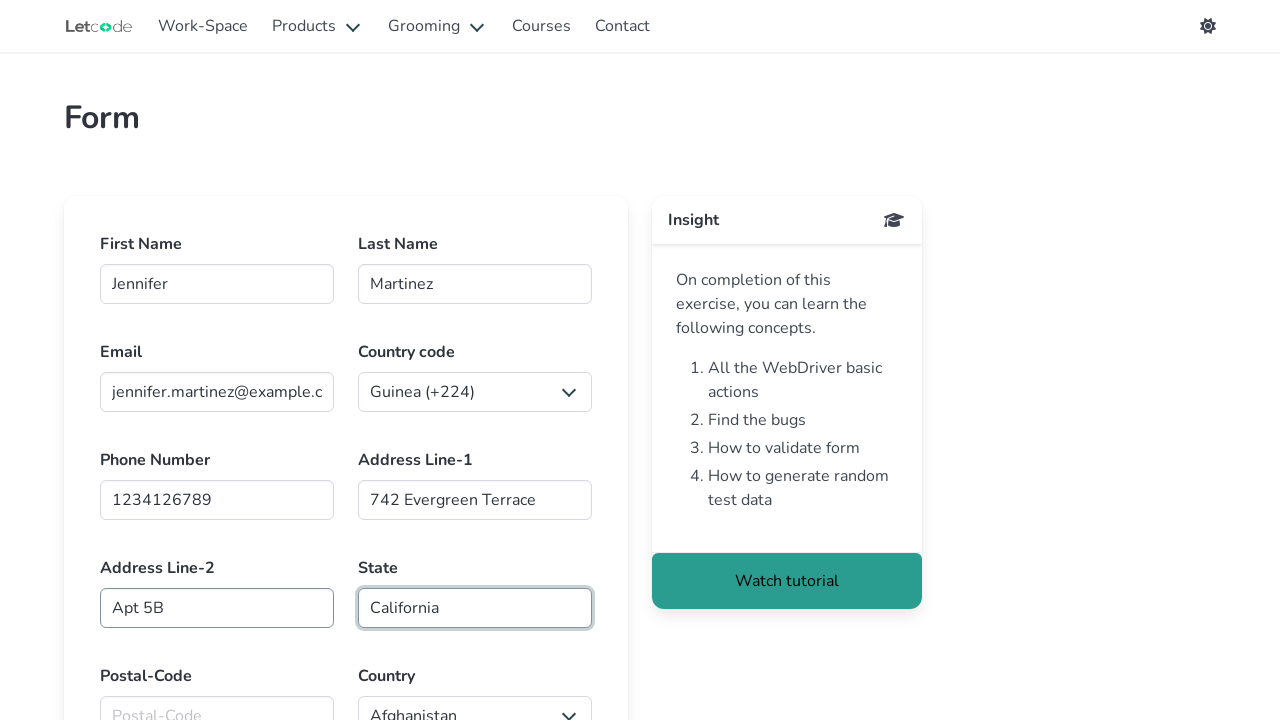

Filled Postal-Code field with '90210' on .field >> internal:has-text="Postal-Code"i >> internal:role=textbox
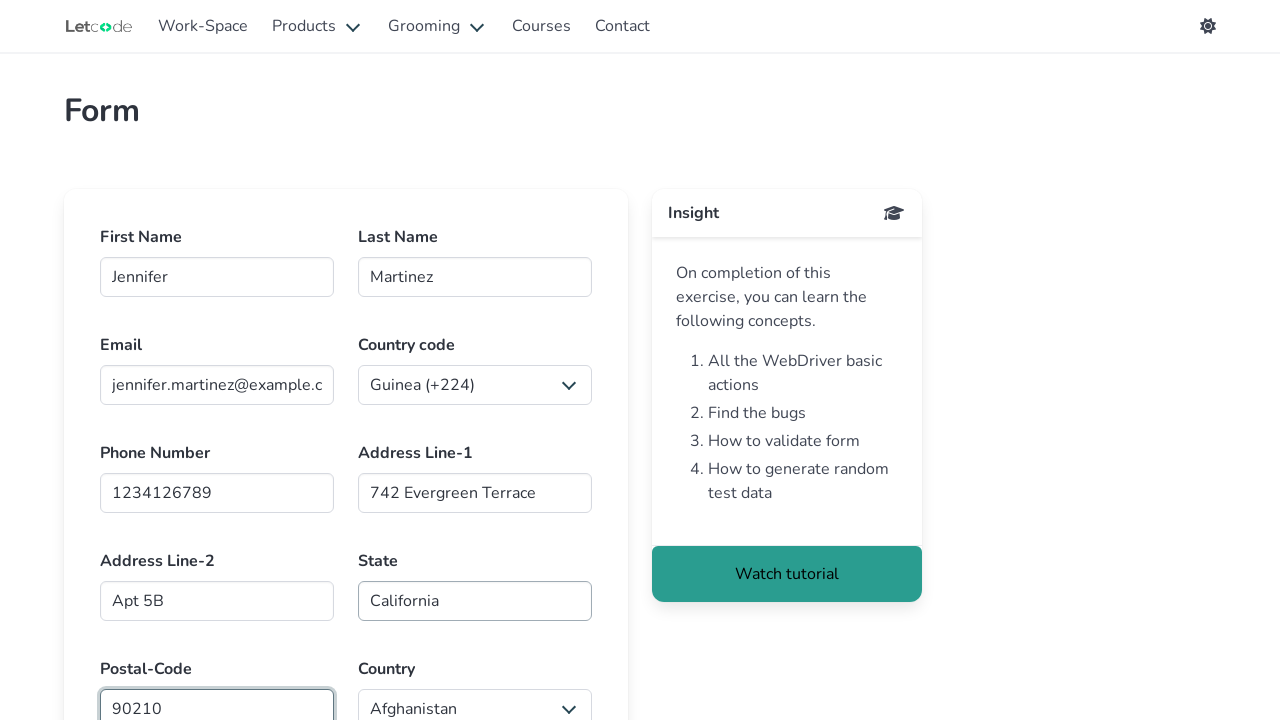

Selected Country 'Canada' on .field >> internal:has-text="Country"i >> select >> nth=1
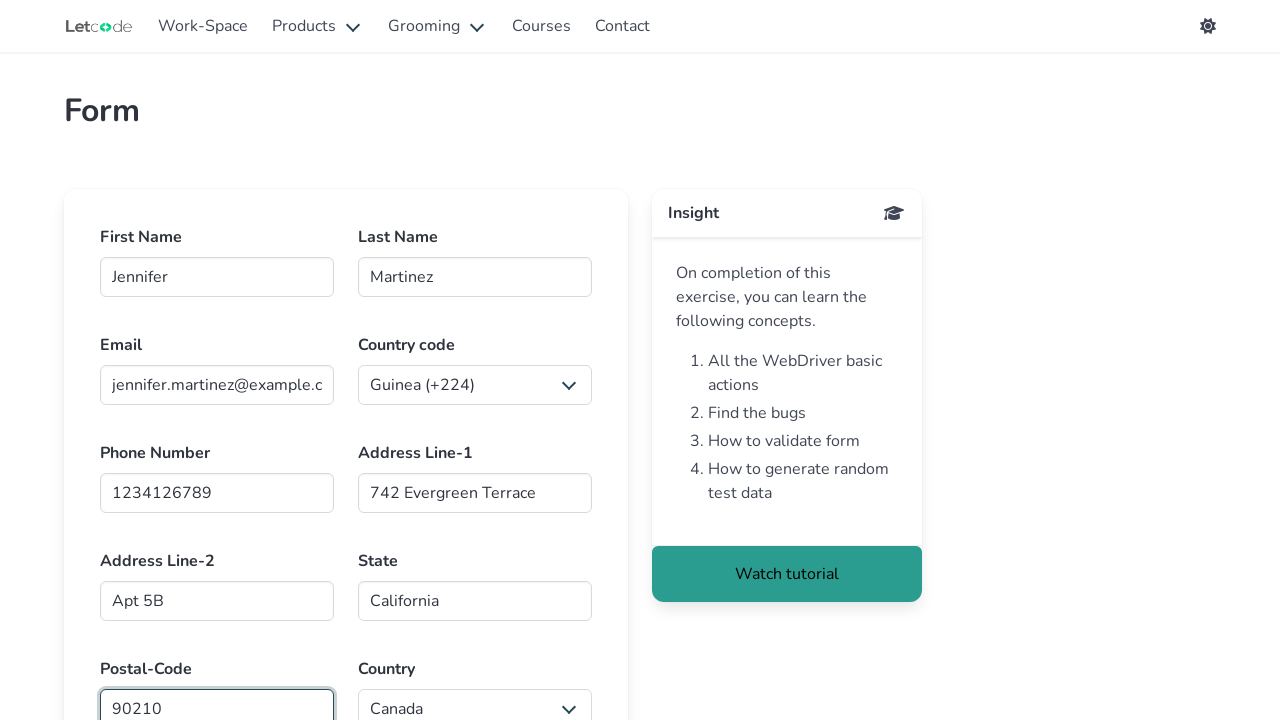

Clicked Date Of Birth field at (217, 360) on .field >> internal:has-text="Date Of Birth"i >> internal:role=textbox
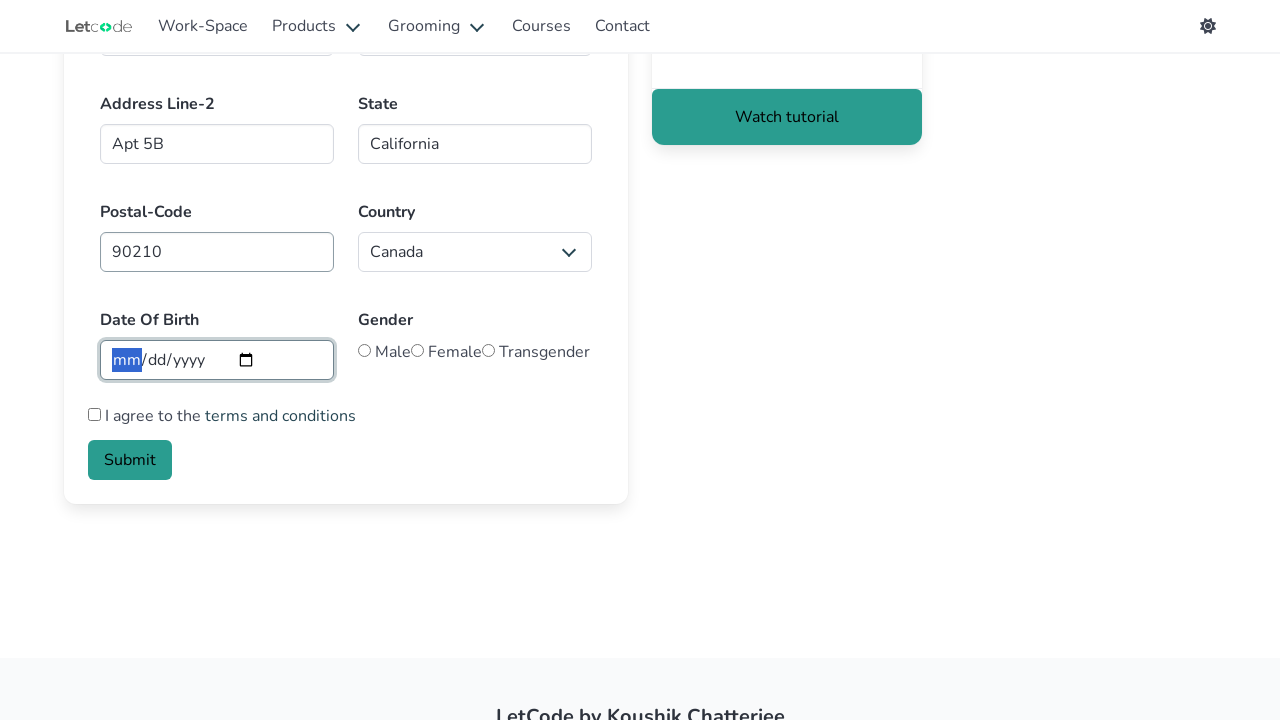

Entered Date Of Birth '11.11.2025'
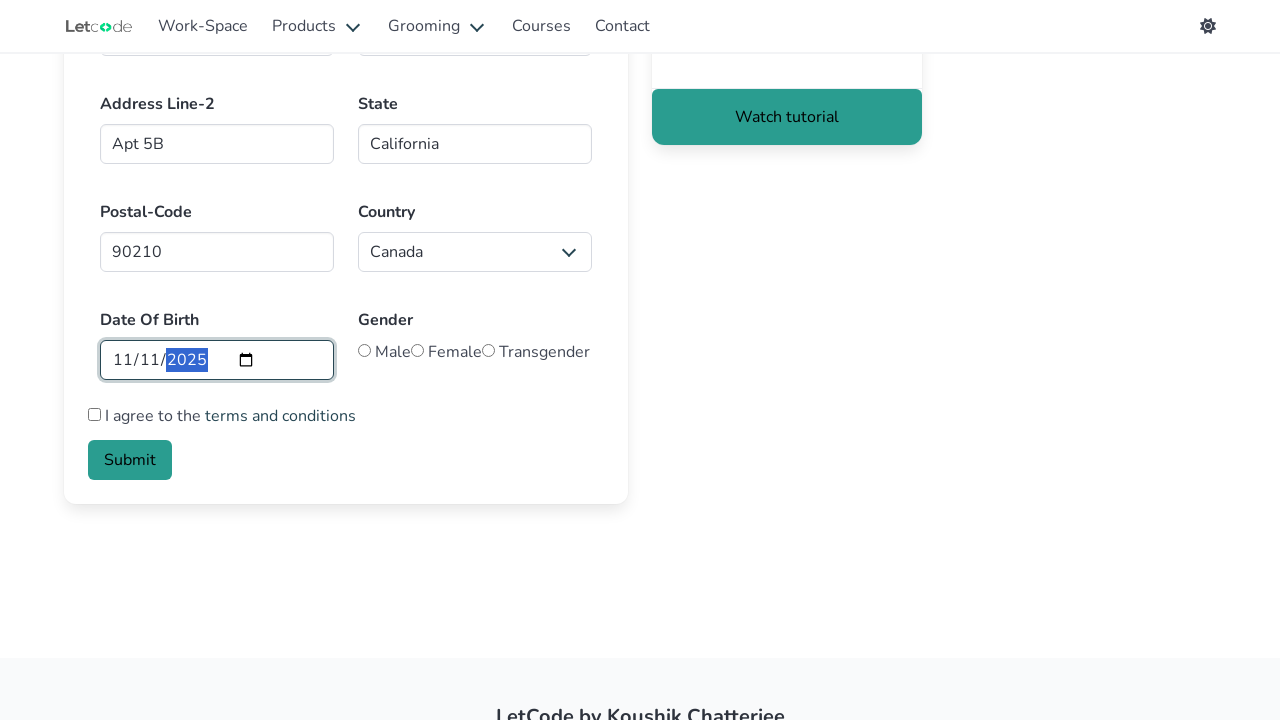

Selected Gender 'Female' at (418, 350) on .field >> internal:has-text="Gender"i >> internal:role=radio[name="Female"i]
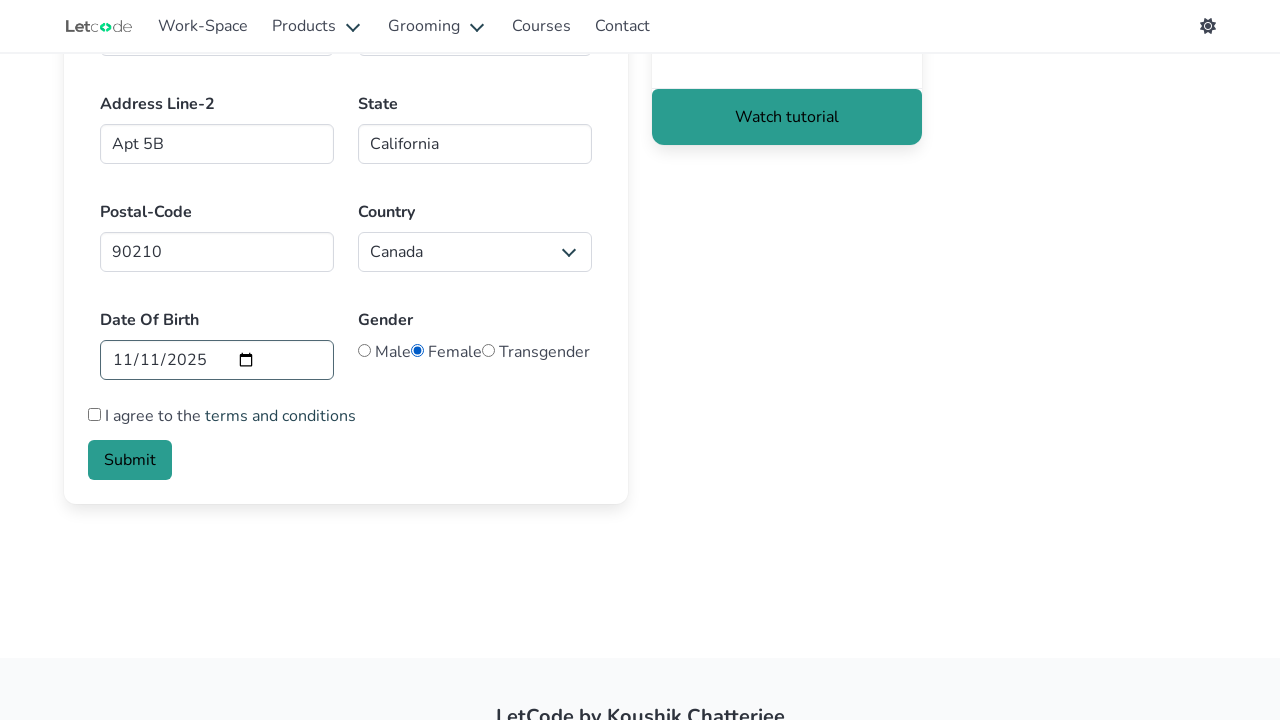

Checked the agreement checkbox at (94, 414) on .checkbox >> internal:role=checkbox
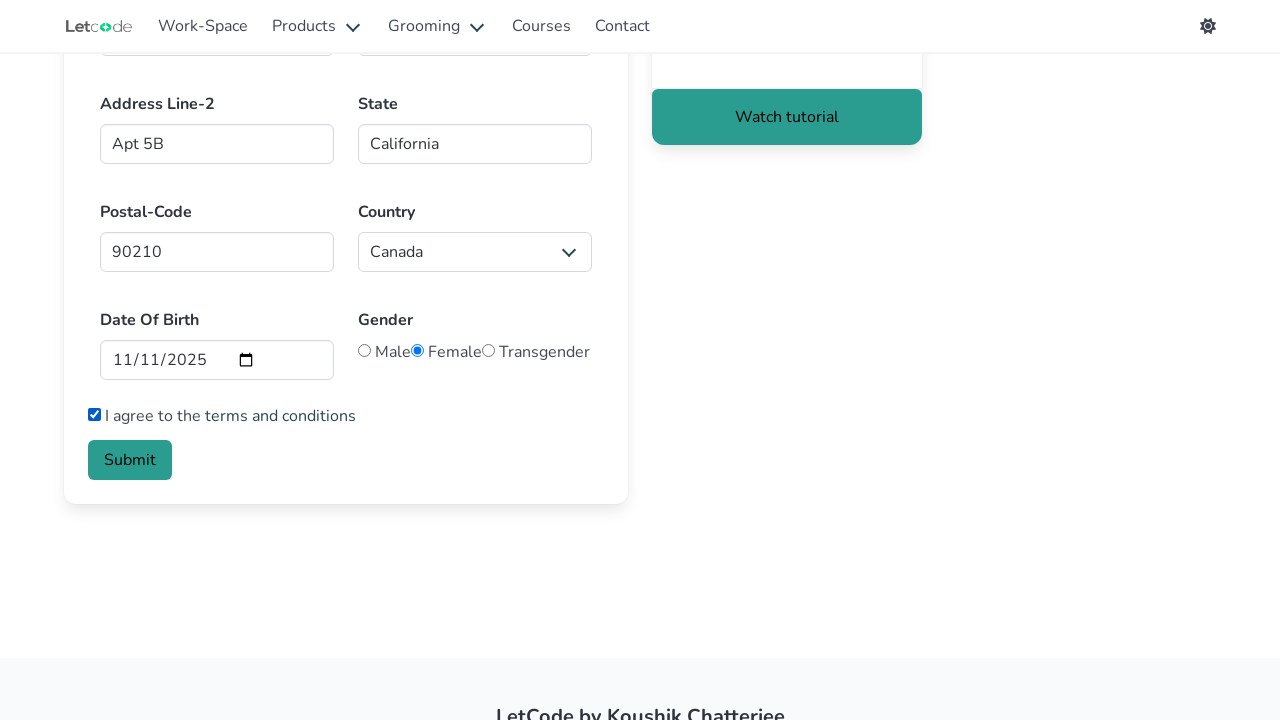

Clicked submit button to submit the form at (130, 460) on .card-content >> internal:role=button
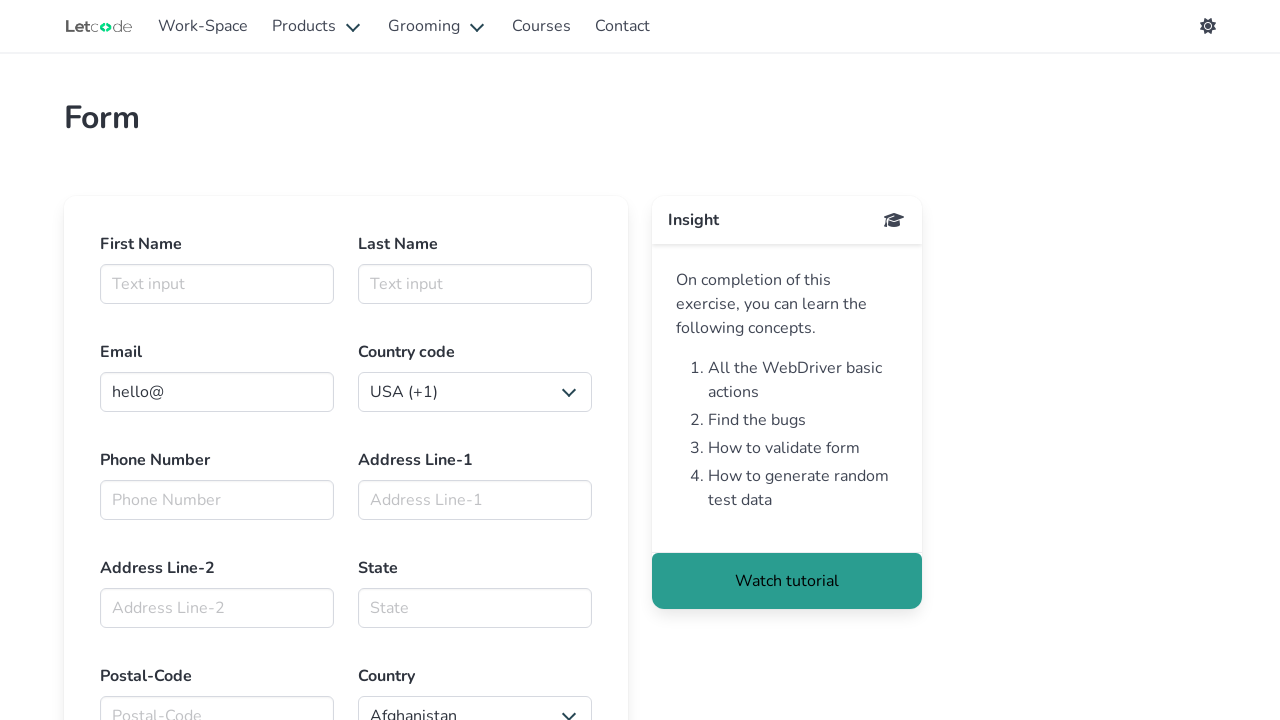

Form submission completed, page loaded successfully
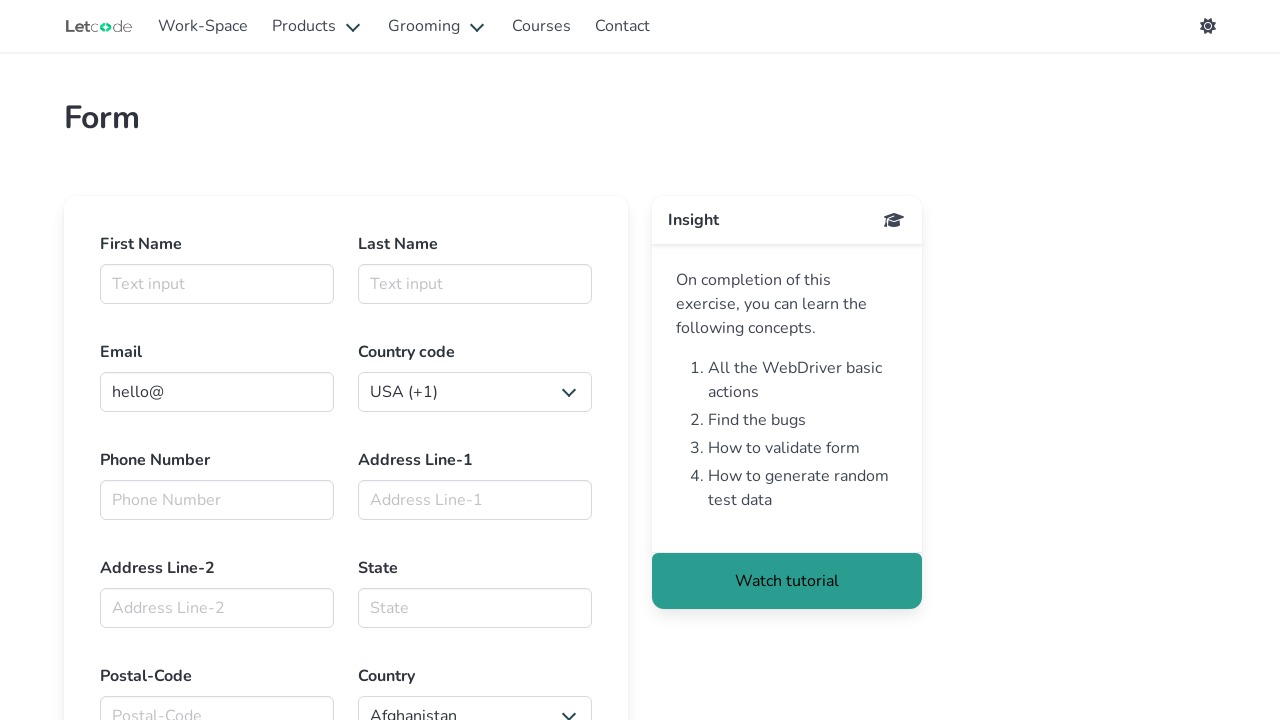

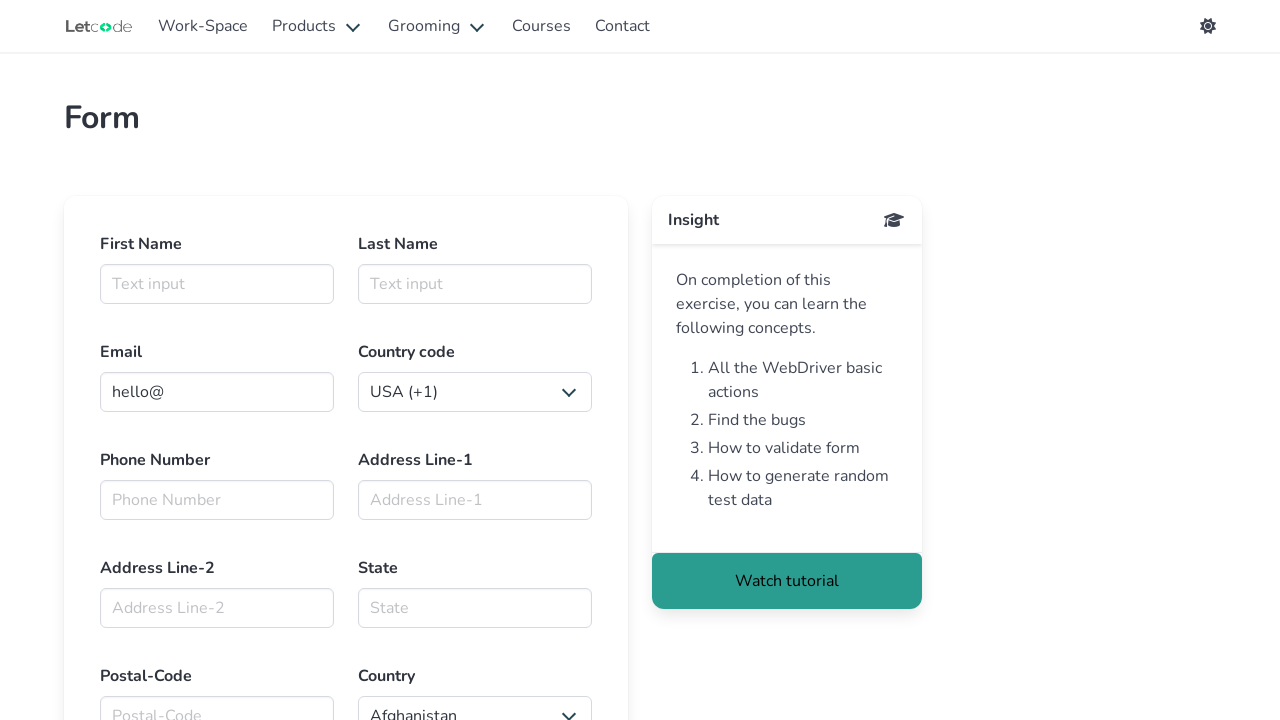